Navigates to Python.org homepage and verifies that event information is displayed in the events widget

Starting URL: https://www.python.org/

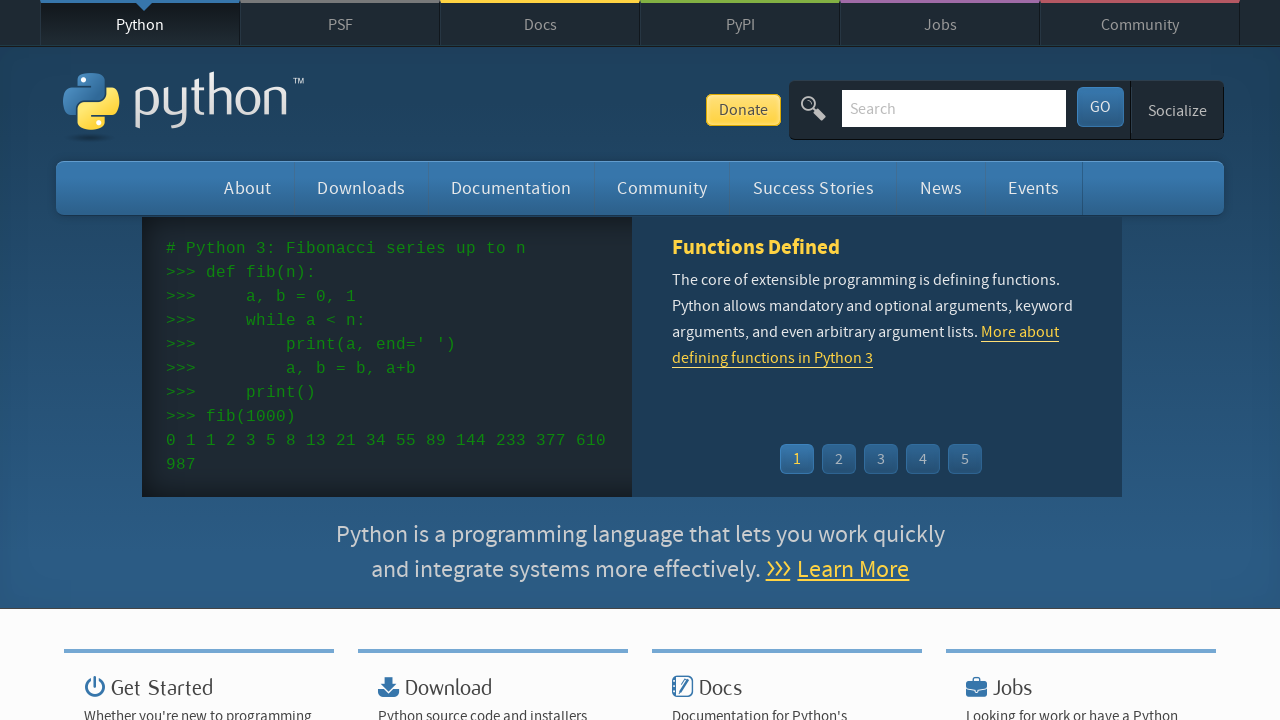

Navigated to Python.org homepage
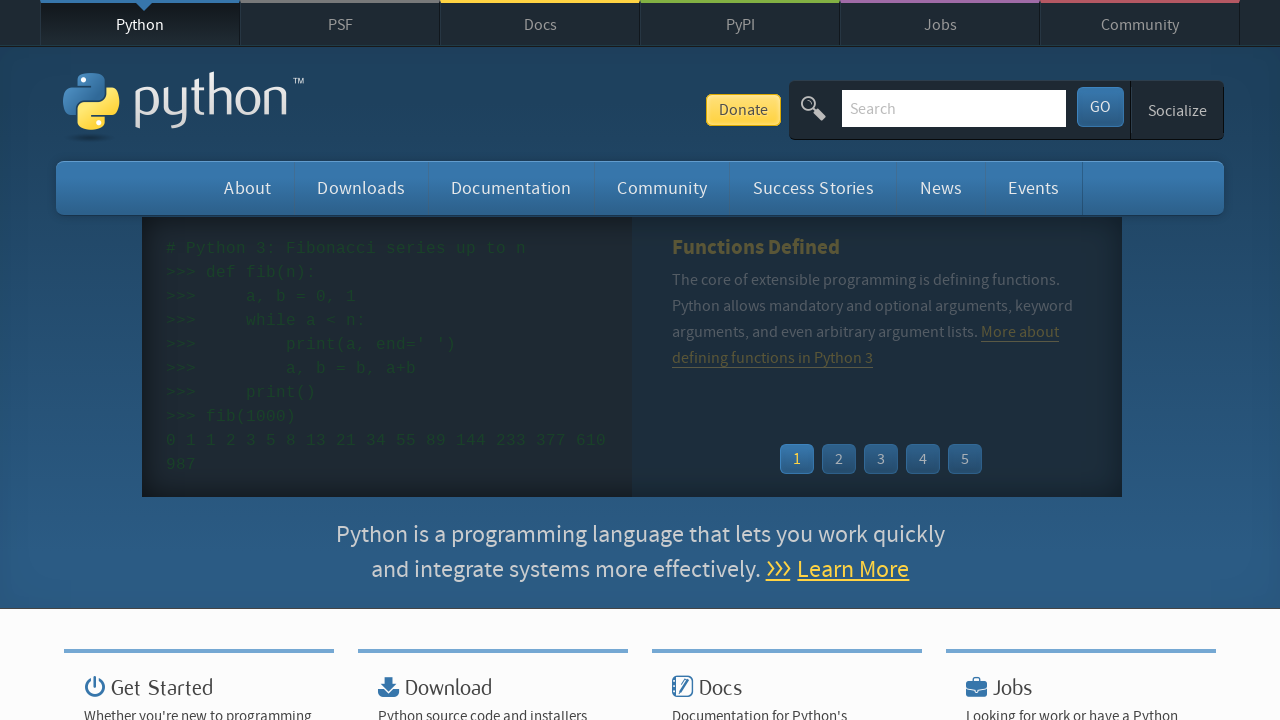

Event widget loaded on the page
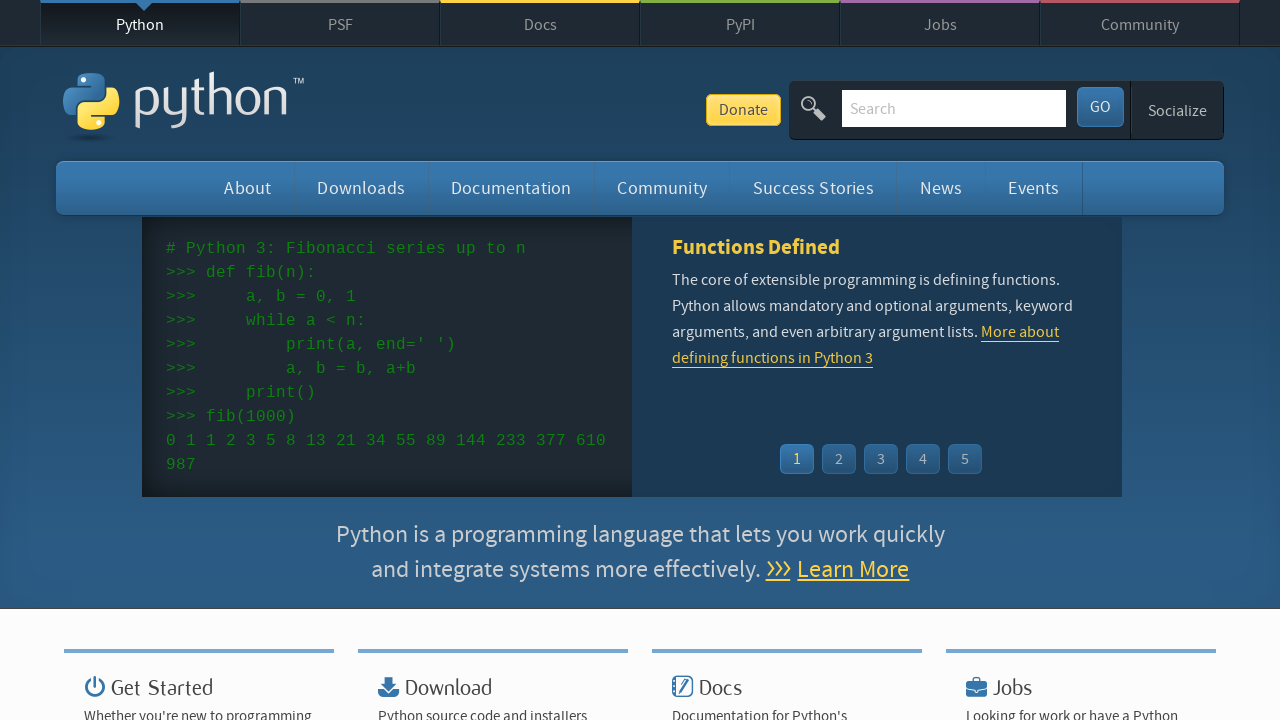

Event time information is displayed in the widget
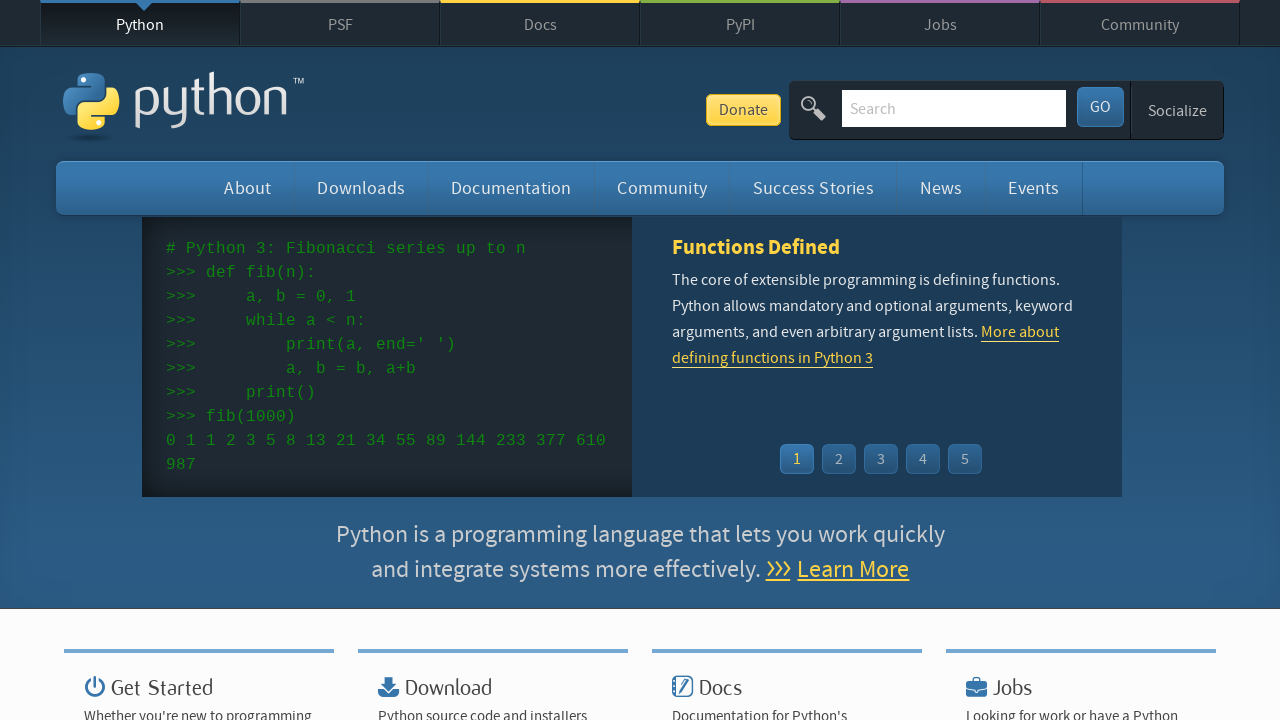

Event names and links are displayed in the widget
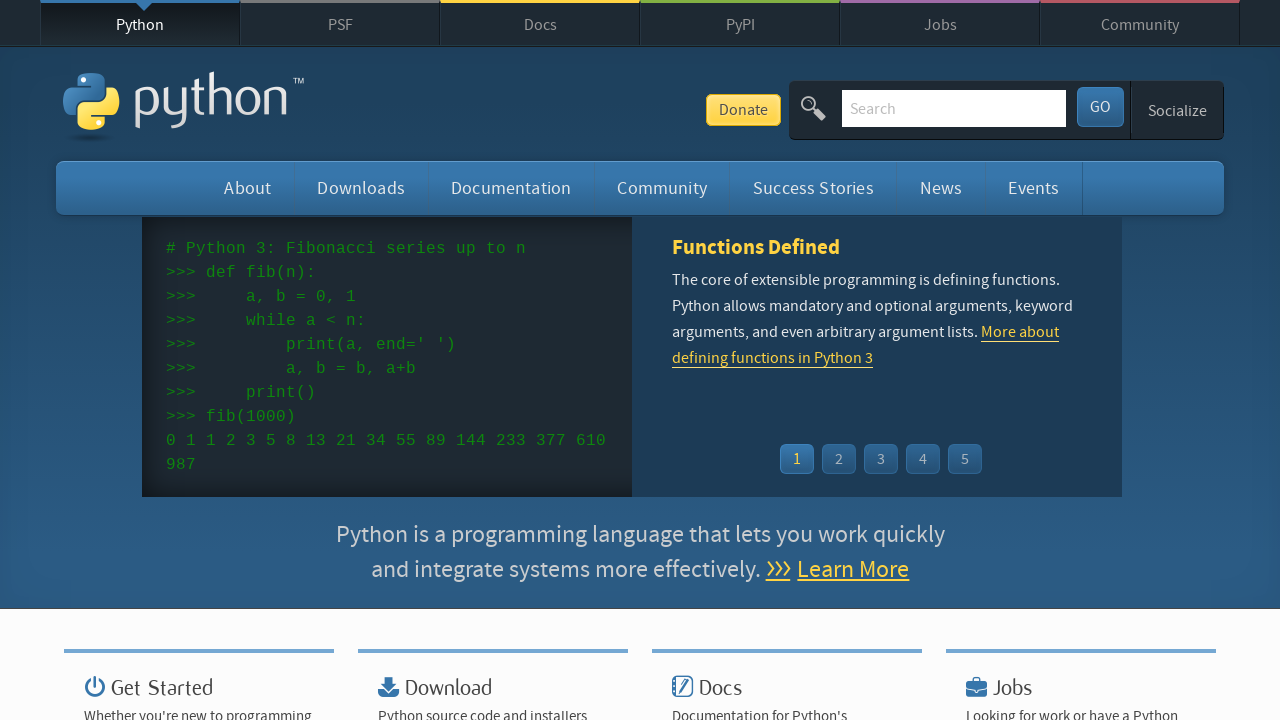

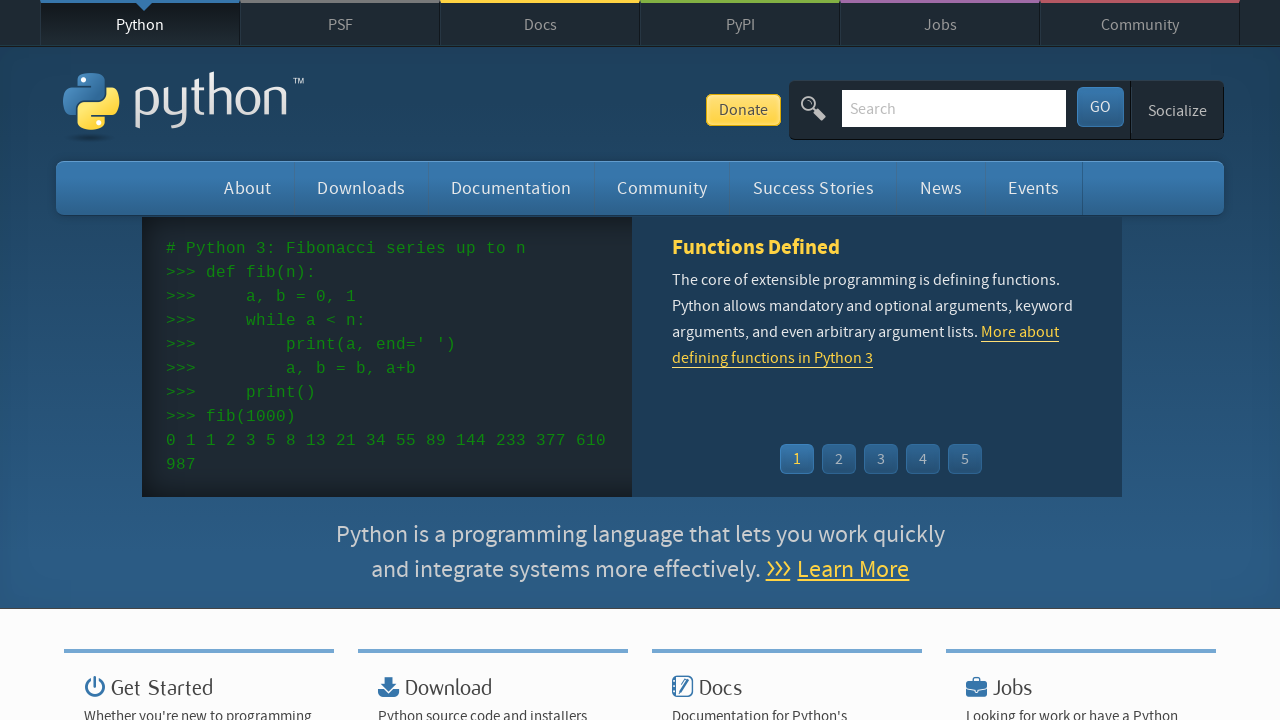